Automates a math challenge page by reading a value, calculating the result using a logarithmic formula, filling in the answer, selecting checkbox and radio button options, and submitting the form.

Starting URL: http://suninjuly.github.io/math.html

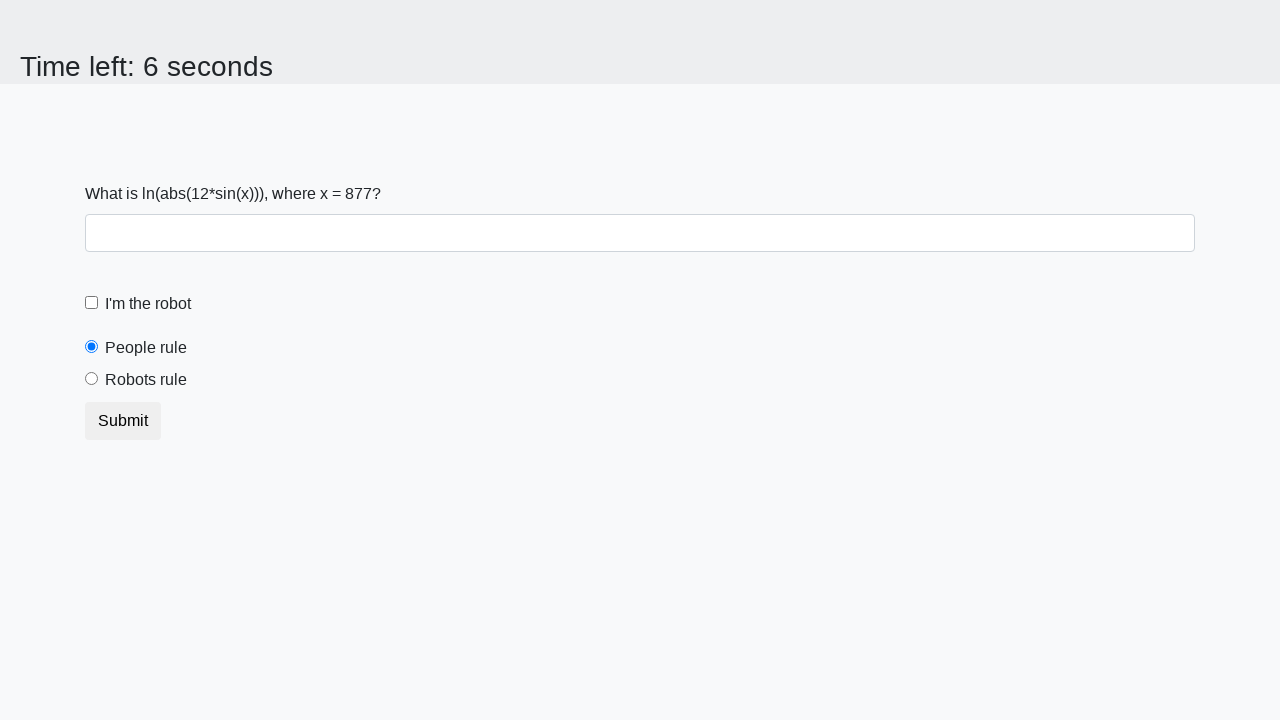

Read input value from #input_value element
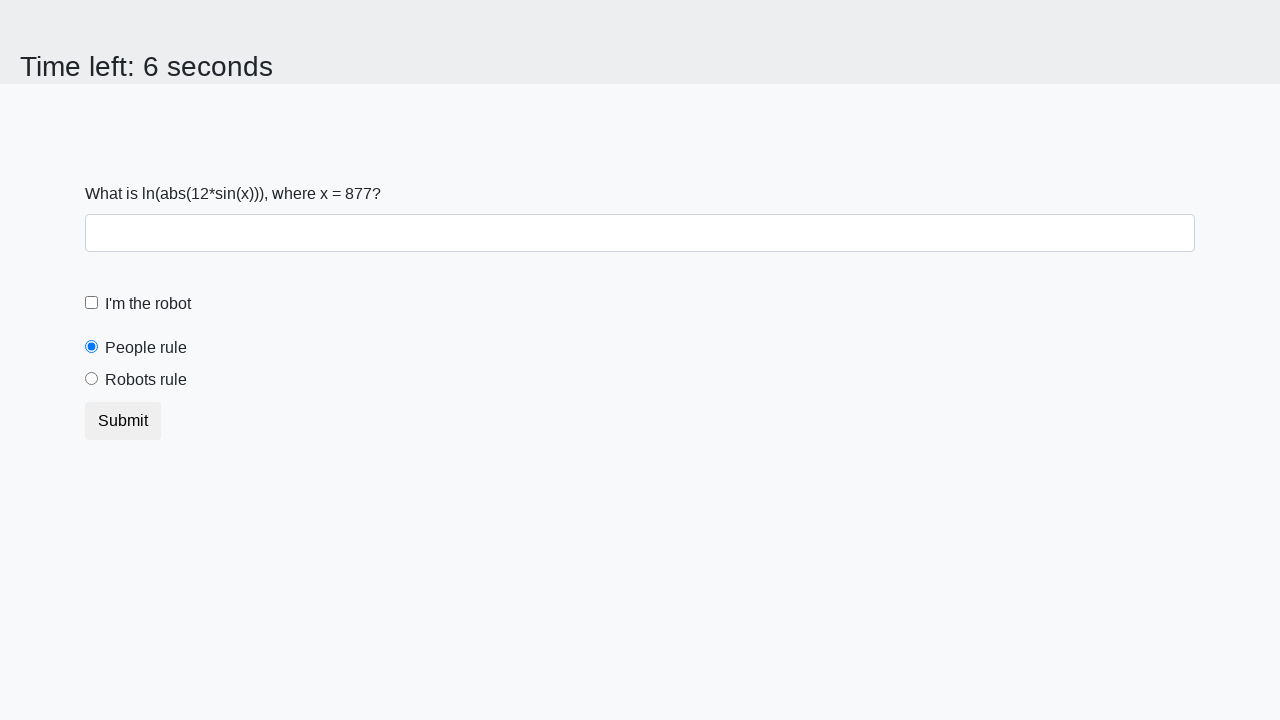

Calculated logarithmic result using formula: log(|12 * sin(x)|)
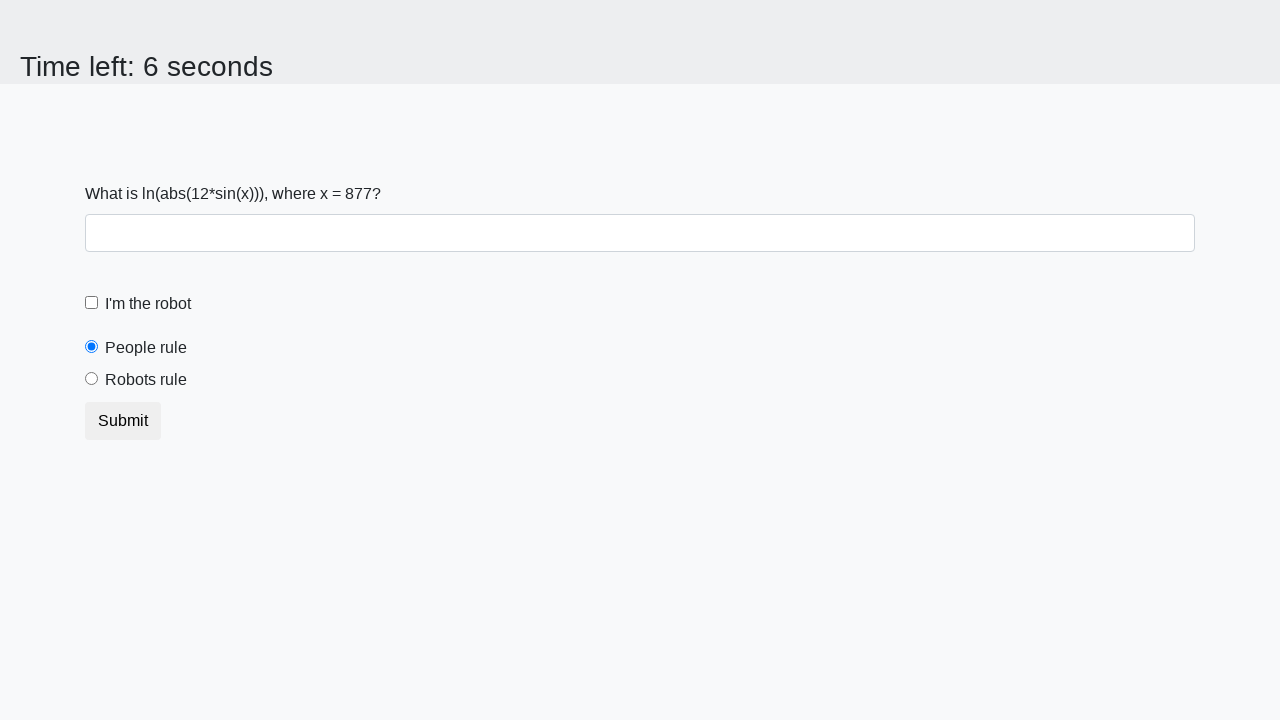

Filled answer field with calculated result on #answer
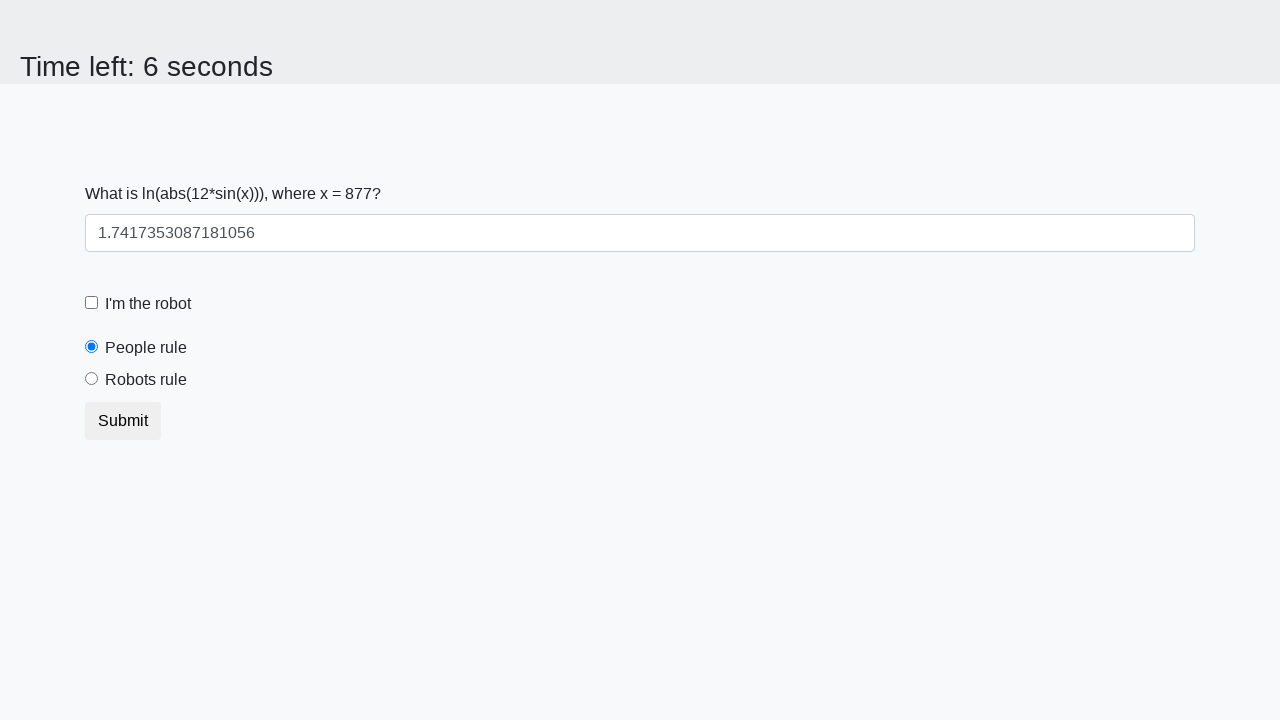

Clicked checkbox to select it at (148, 304) on .form-check-label
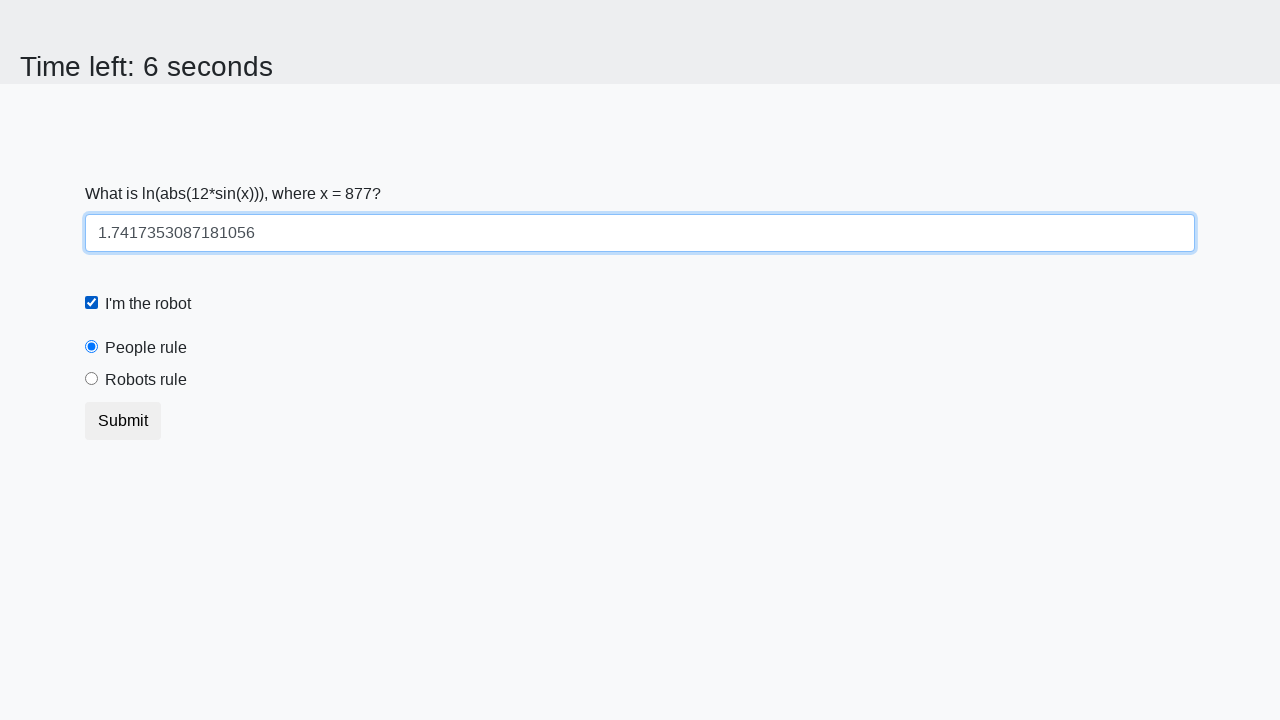

Clicked radio button with id robotsRule at (92, 379) on #robotsRule
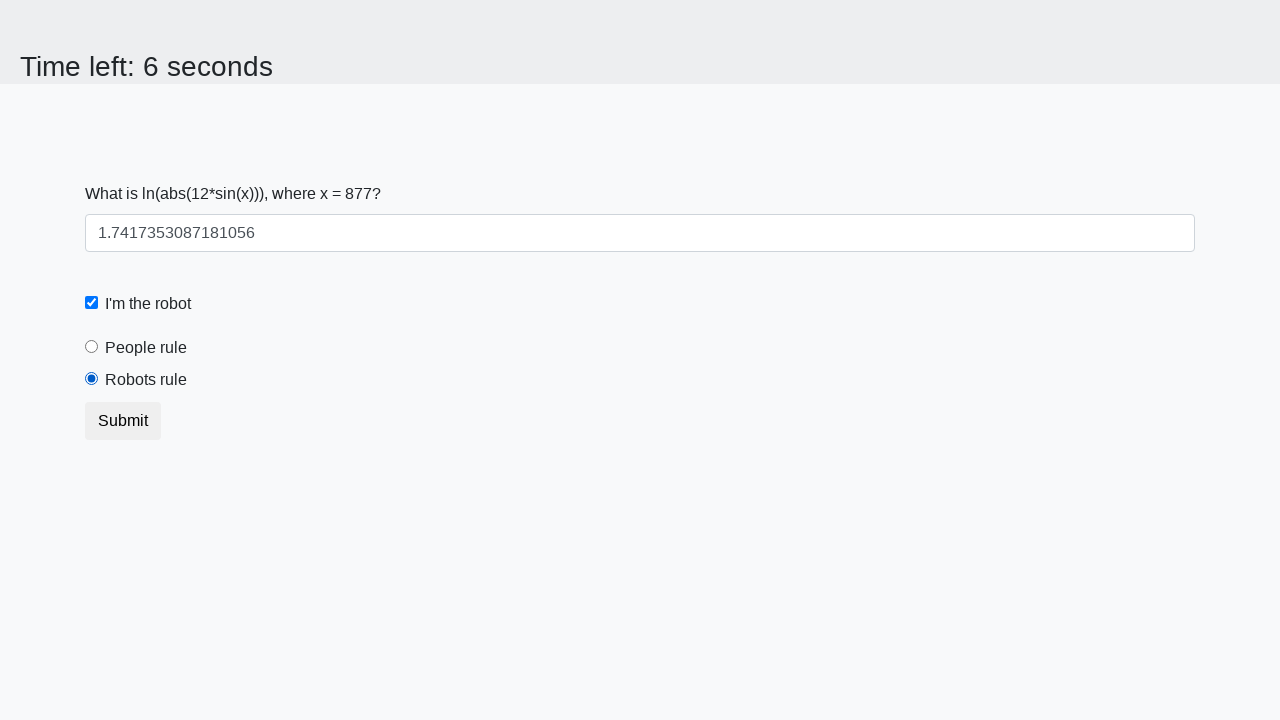

Clicked submit button to submit the math challenge form at (123, 421) on .btn.btn-default
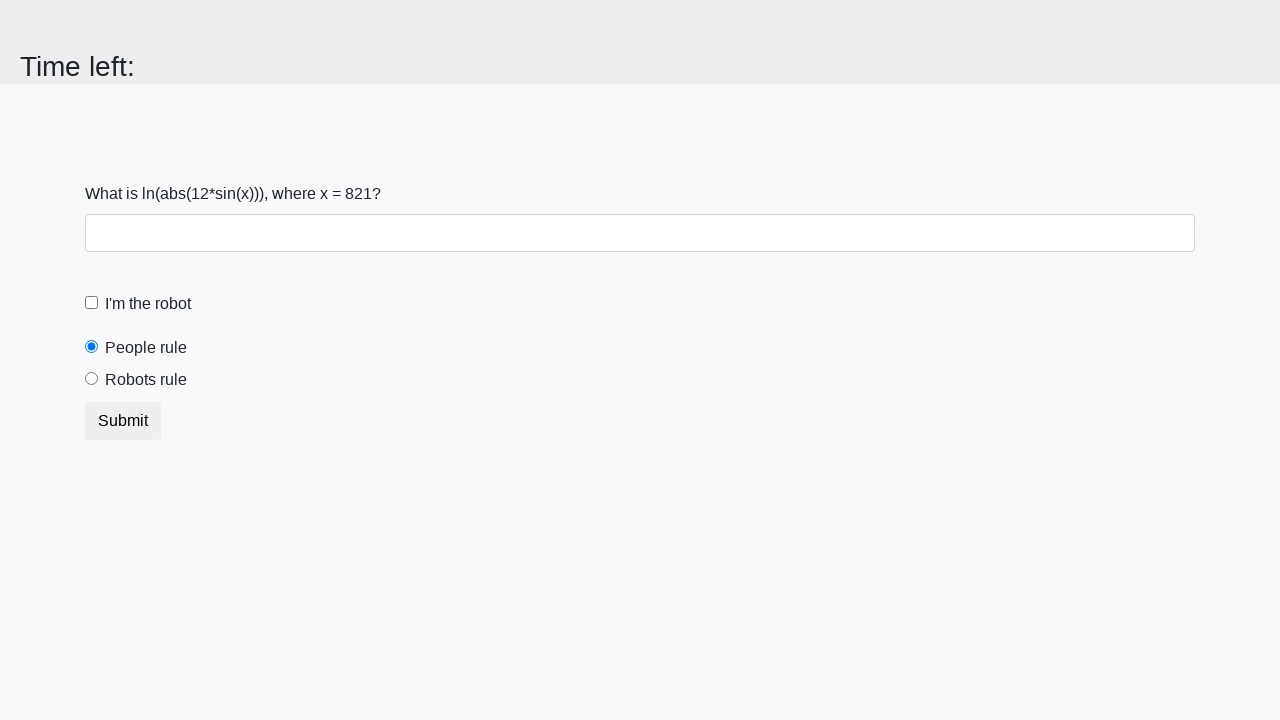

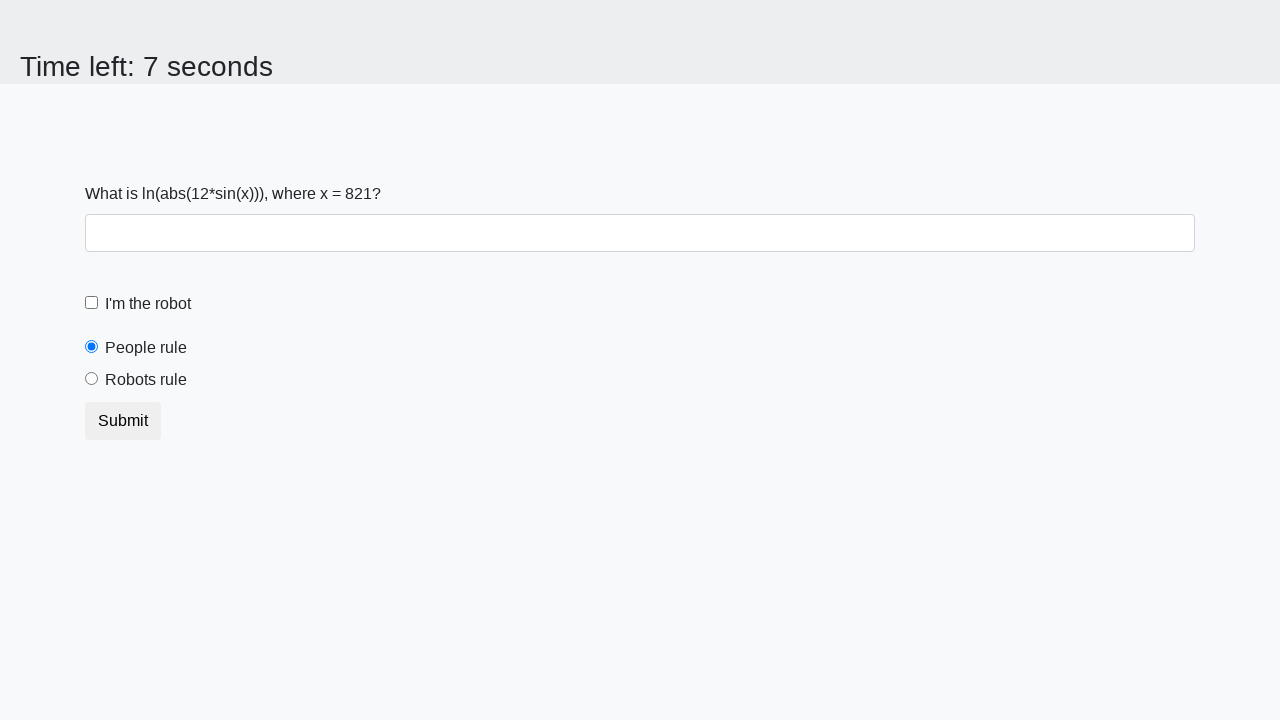